Tests horizontal scrolling functionality on a dashboard page by scrolling right and then left

Starting URL: https://dashboards.handmadeinteractive.com/jasonlove/

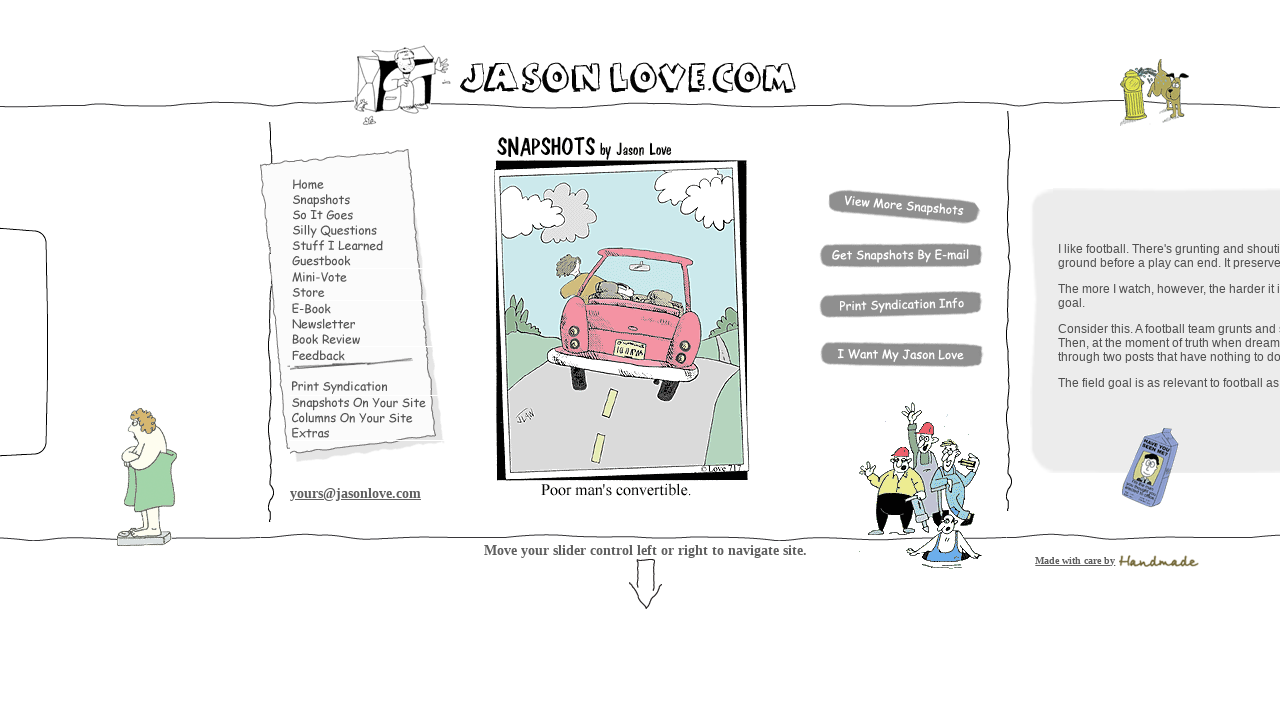

Scrolled right by 7500 pixels on dashboard page
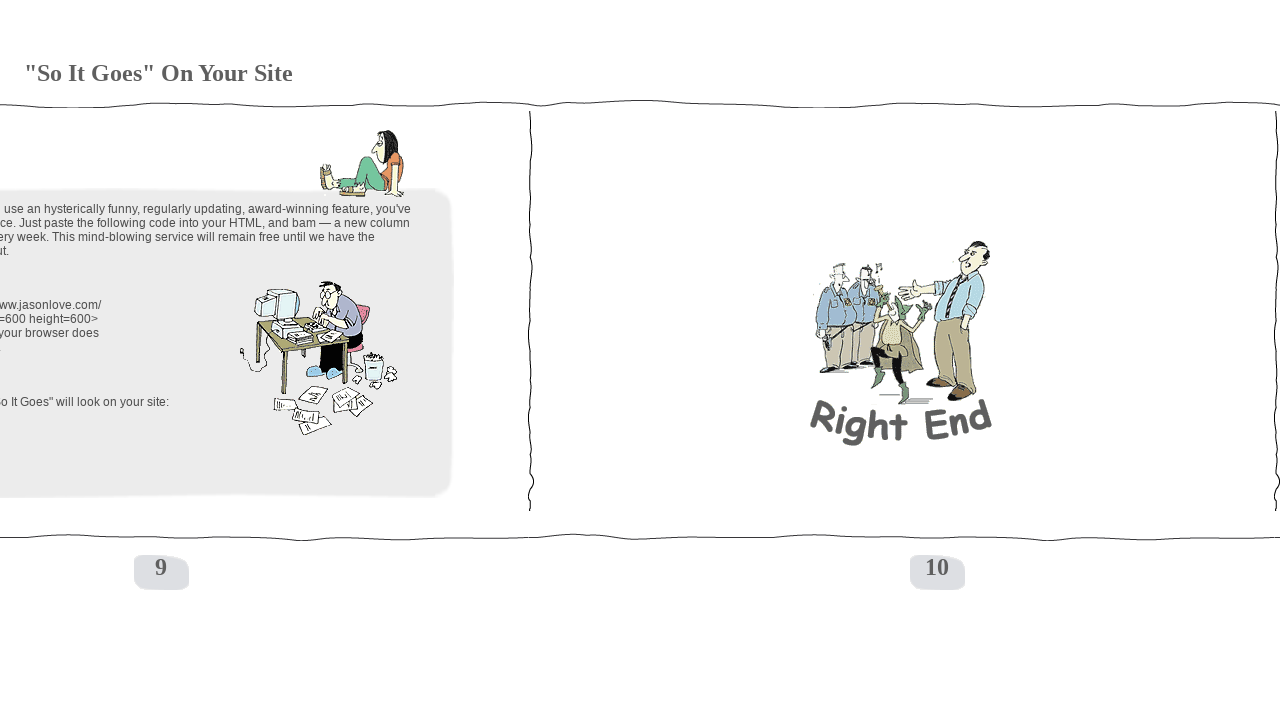

Waited 2000ms for scroll animation to complete
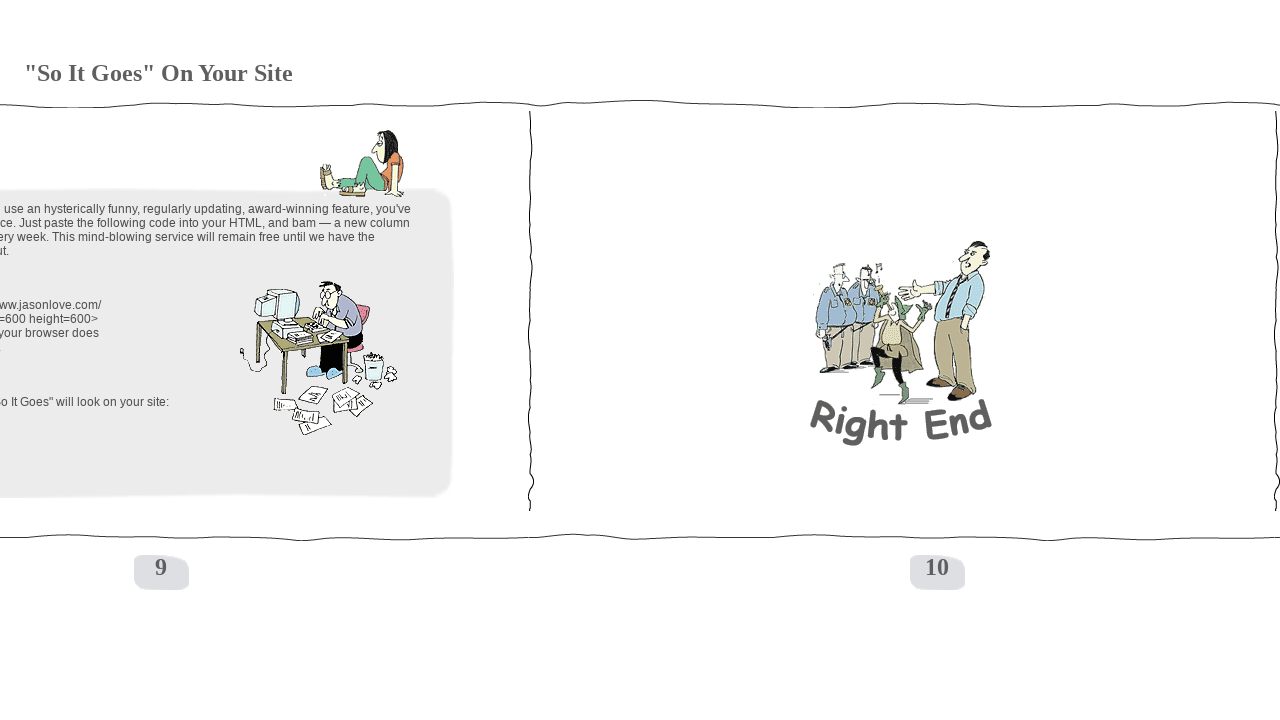

Scrolled left by 9500 pixels on dashboard page
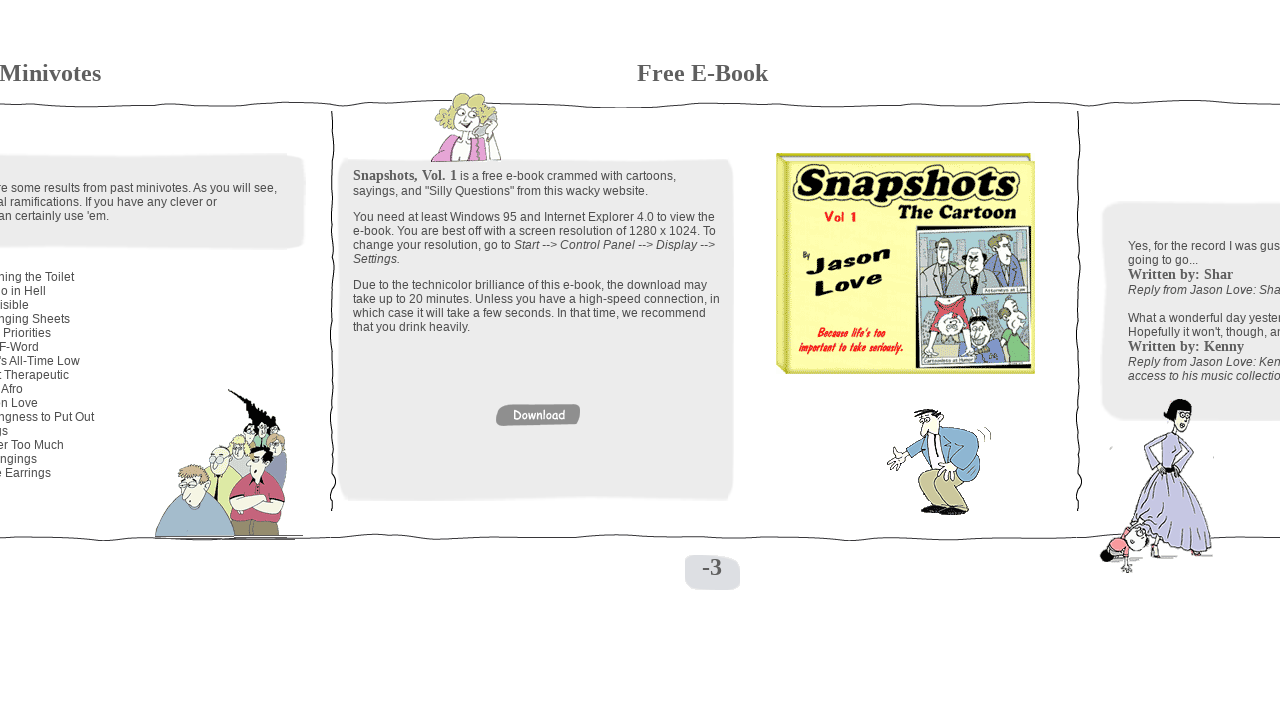

Waited 2000ms for scroll animation to complete
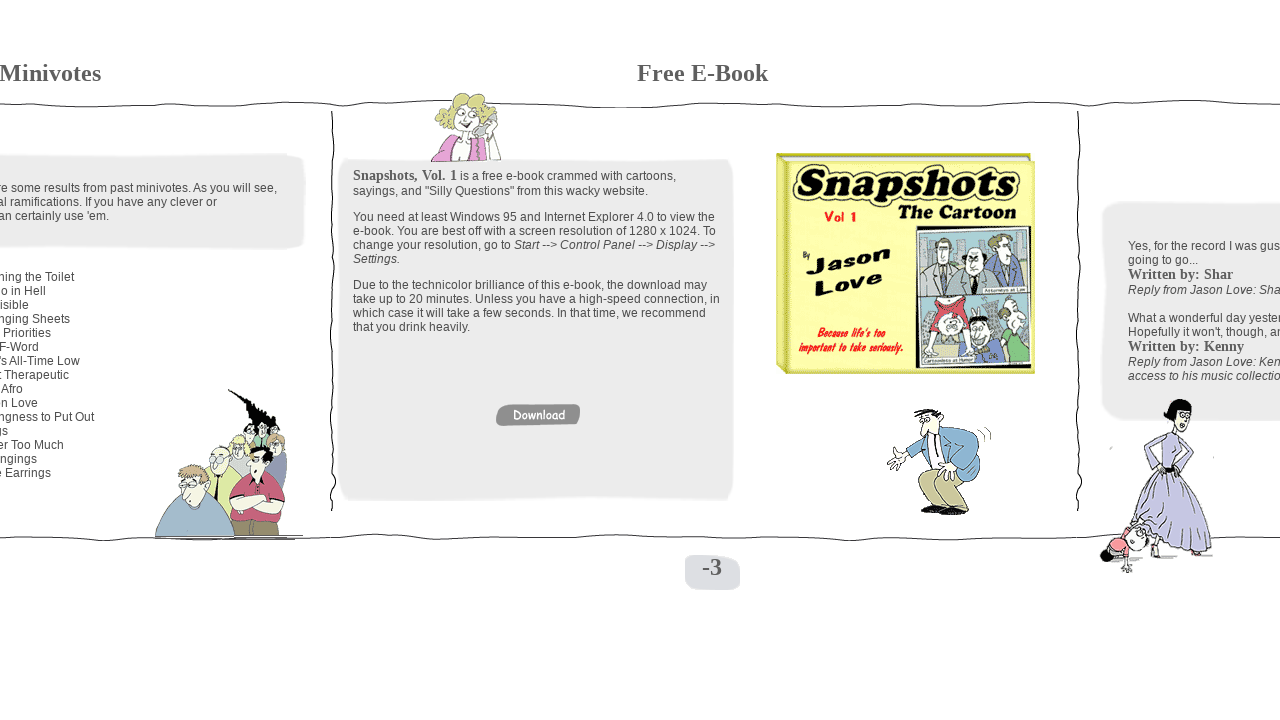

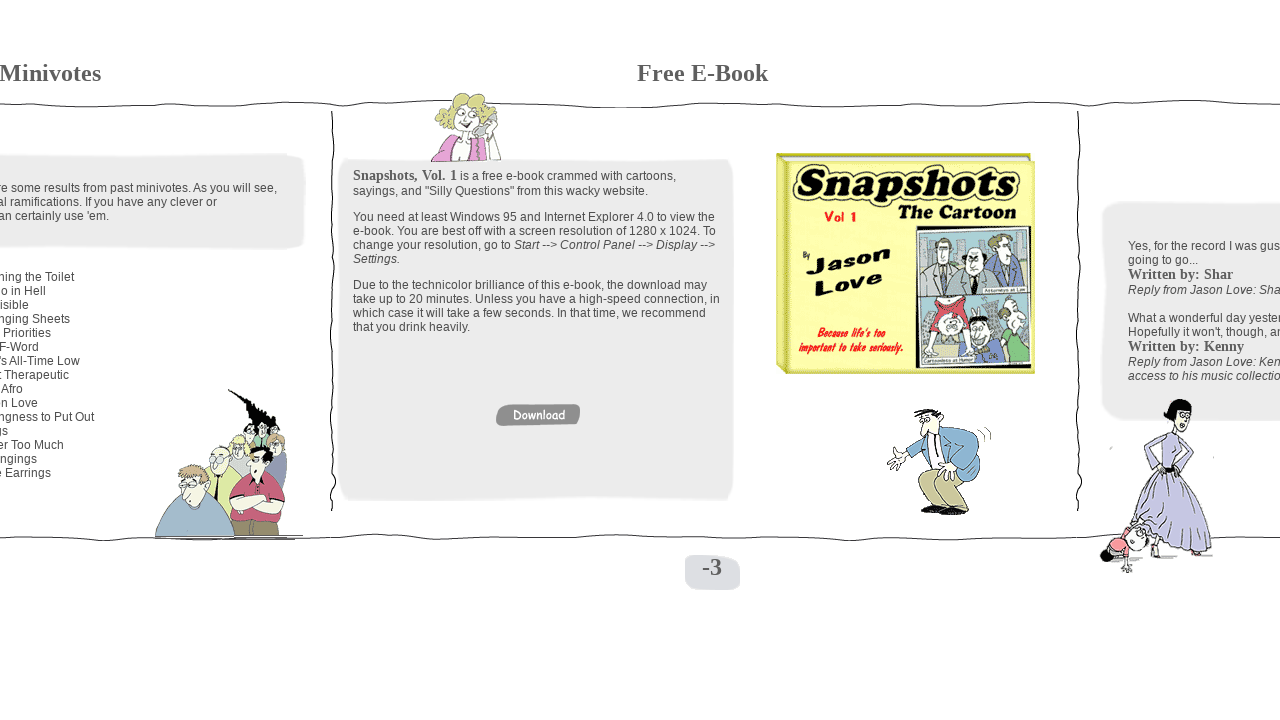